Tests keyboard input by clicking on target input and pressing Shift key

Starting URL: https://the-internet.herokuapp.com/key_presses

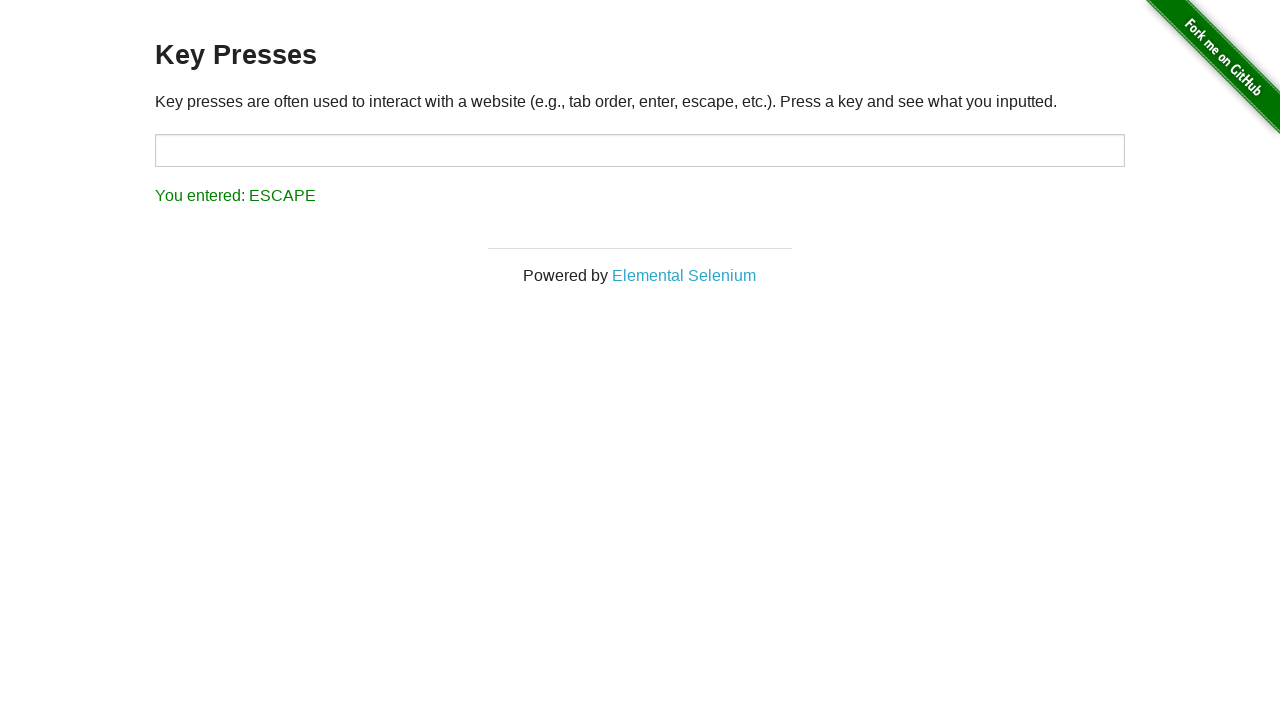

Clicked on target input field at (640, 150) on #target
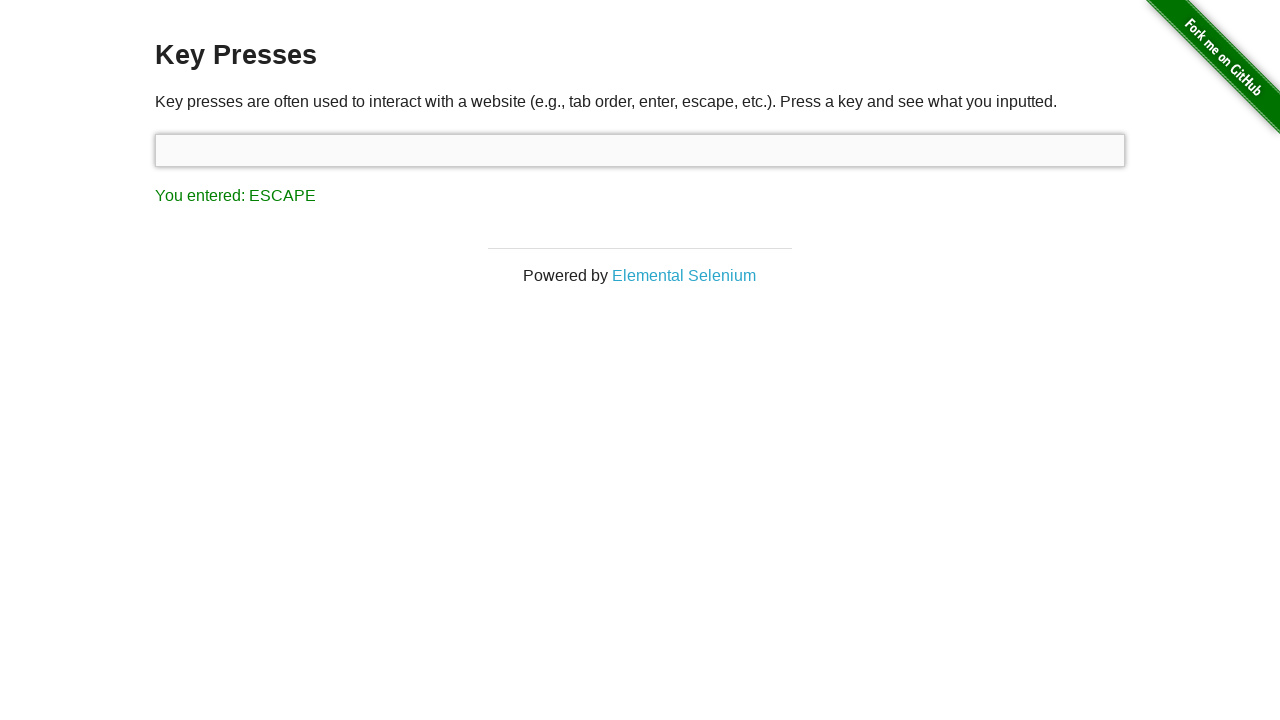

Pressed Shift key
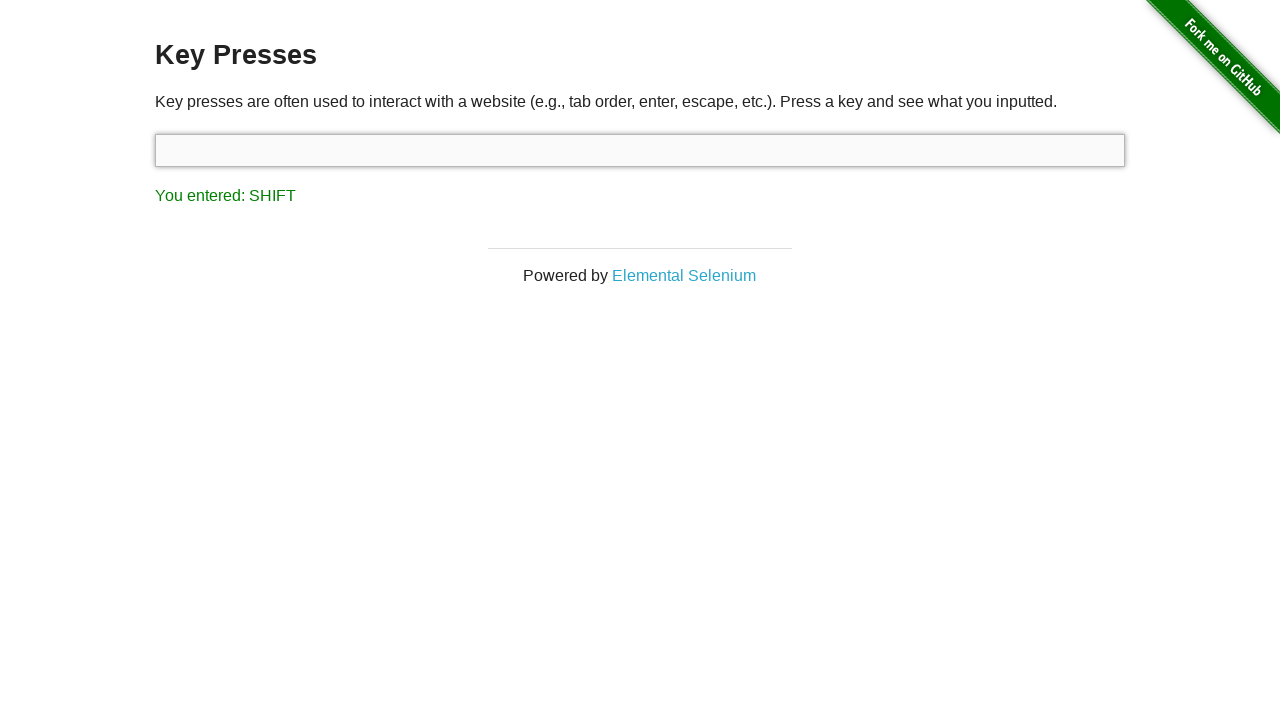

Retrieved result text from result element
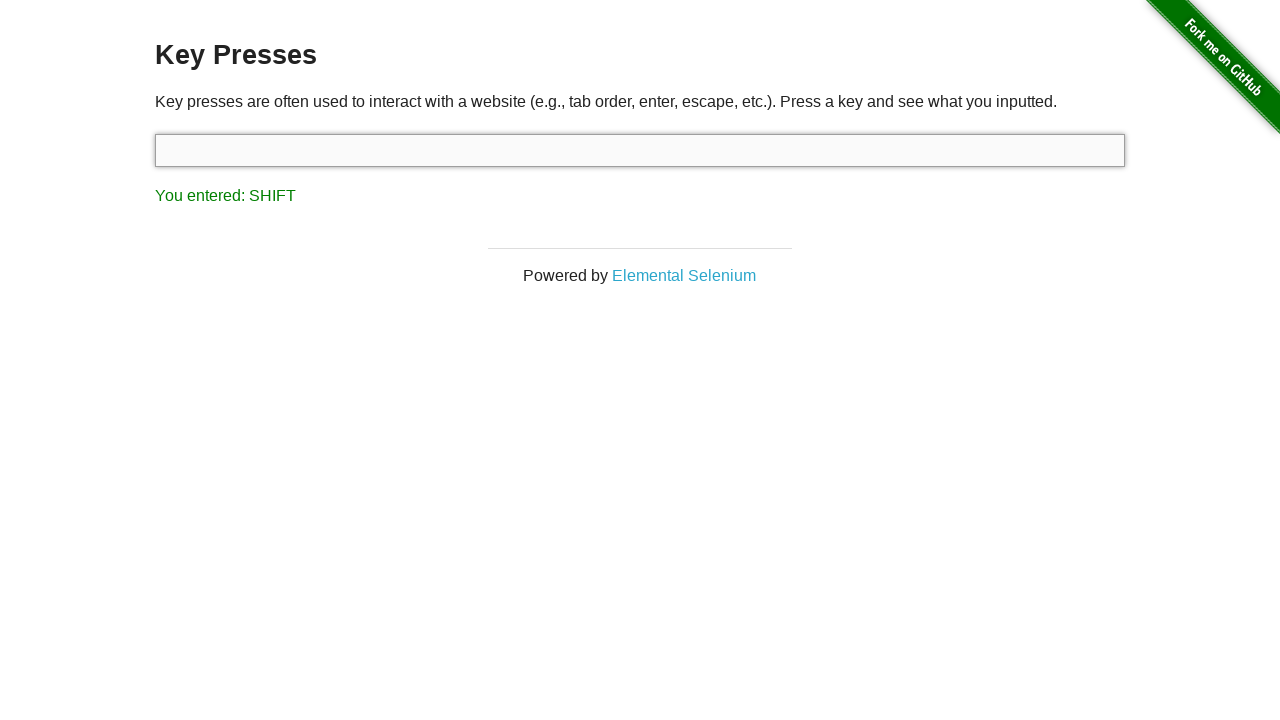

Verified that result text contains 'SHIFT'
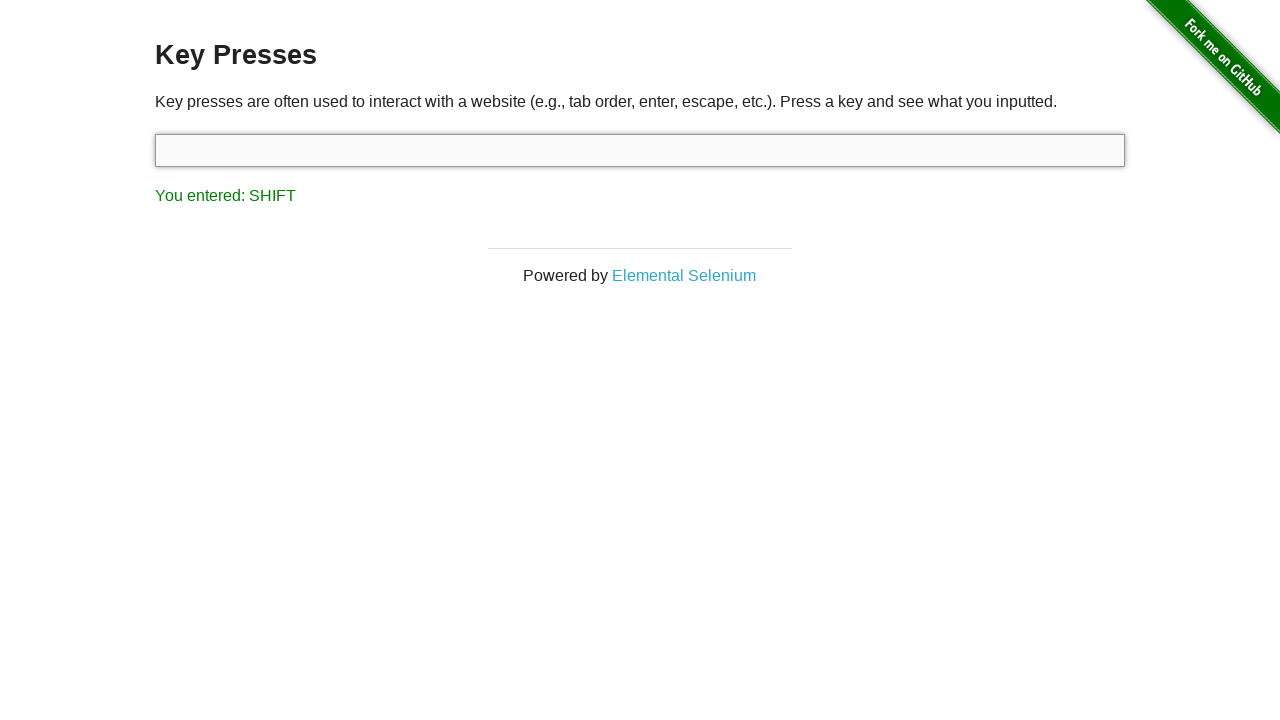

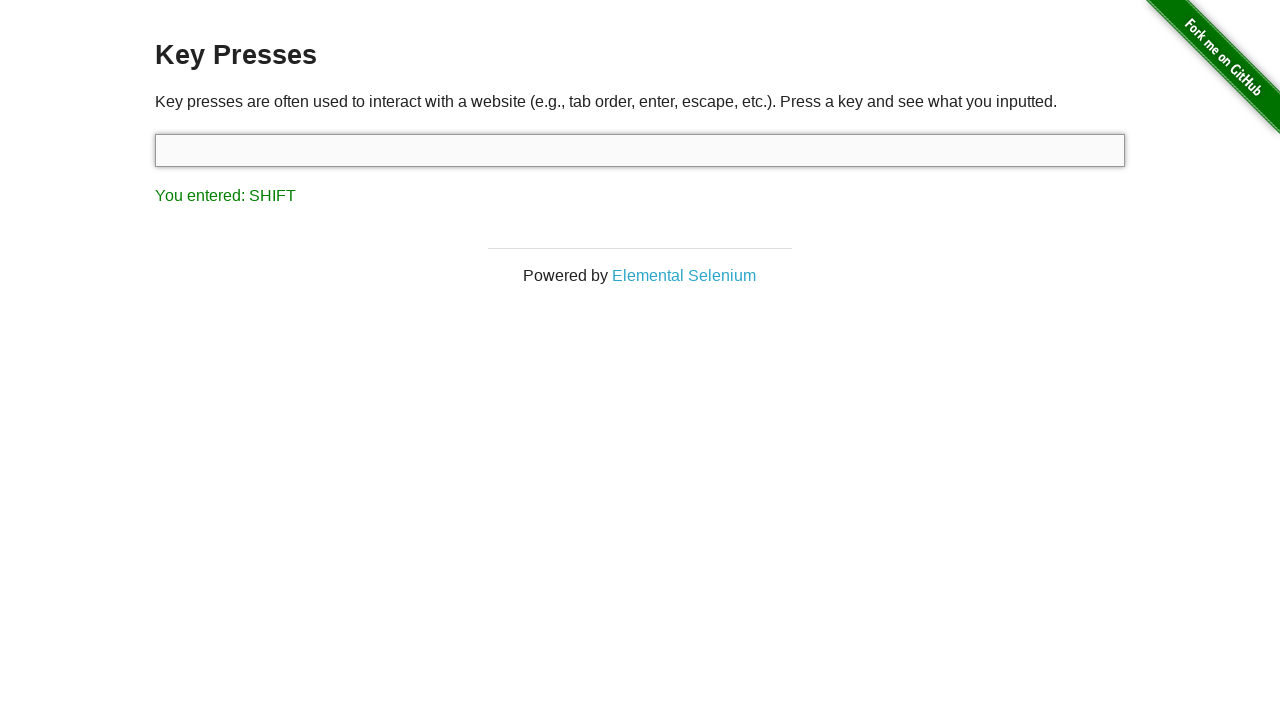